Tests that edits are cancelled when pressing Escape key

Starting URL: https://demo.playwright.dev/todomvc

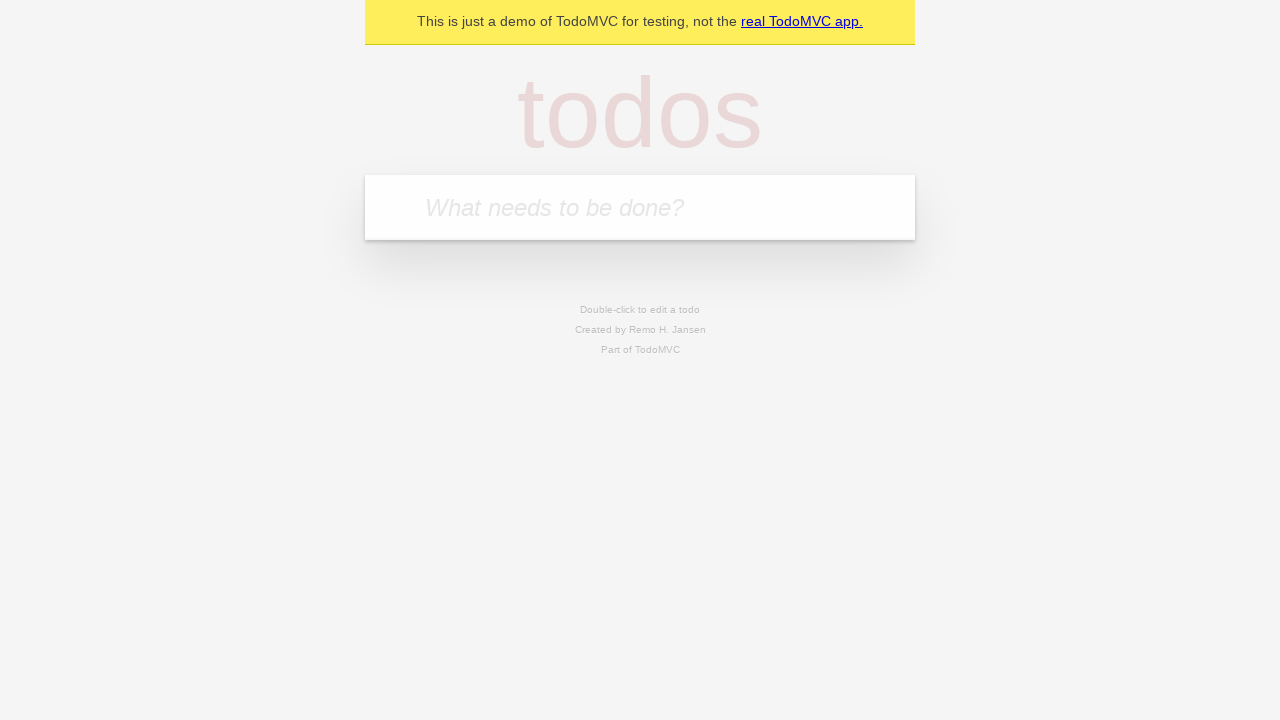

Filled todo input with 'buy some cheese' on internal:attr=[placeholder="What needs to be done?"i]
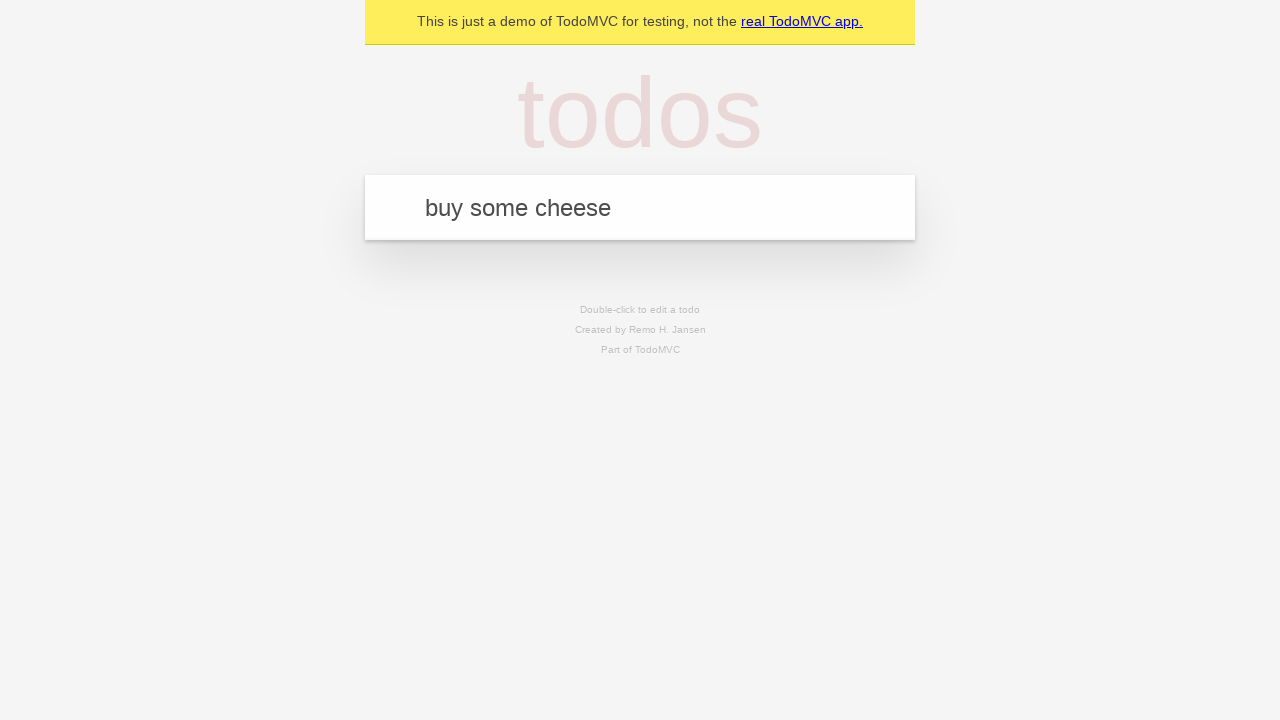

Pressed Enter to create todo 'buy some cheese' on internal:attr=[placeholder="What needs to be done?"i]
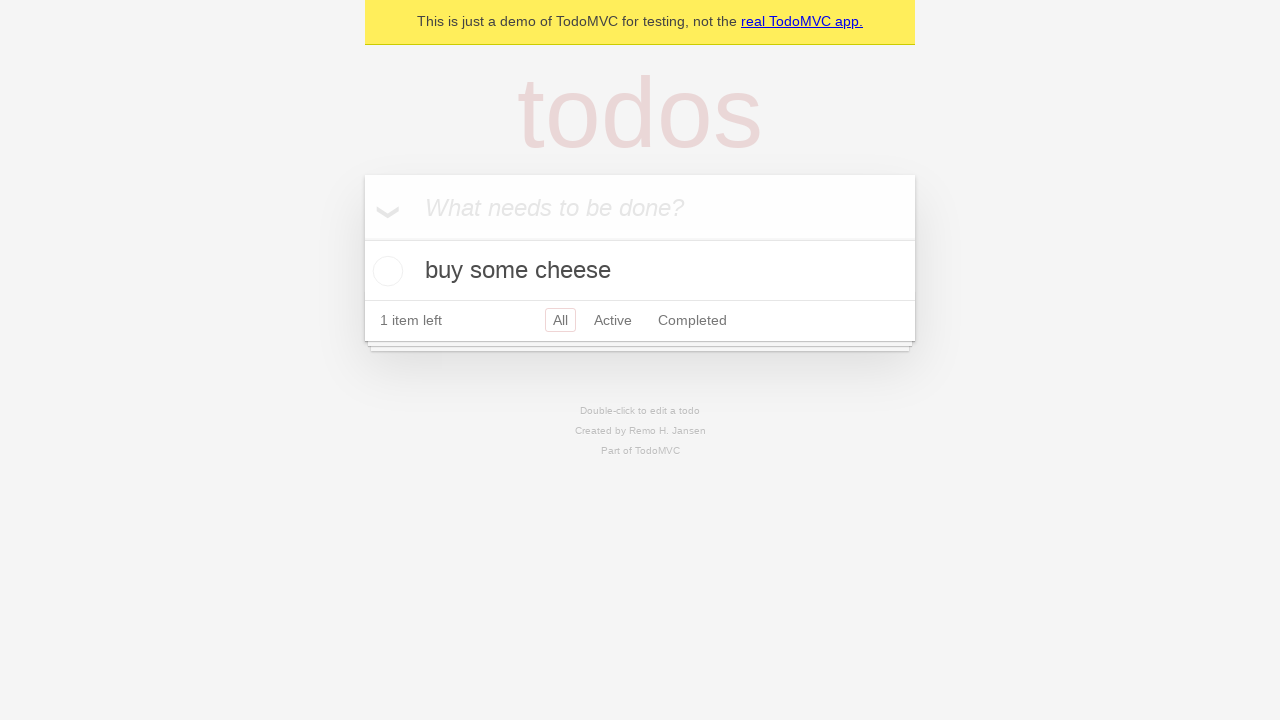

Filled todo input with 'feed the cat' on internal:attr=[placeholder="What needs to be done?"i]
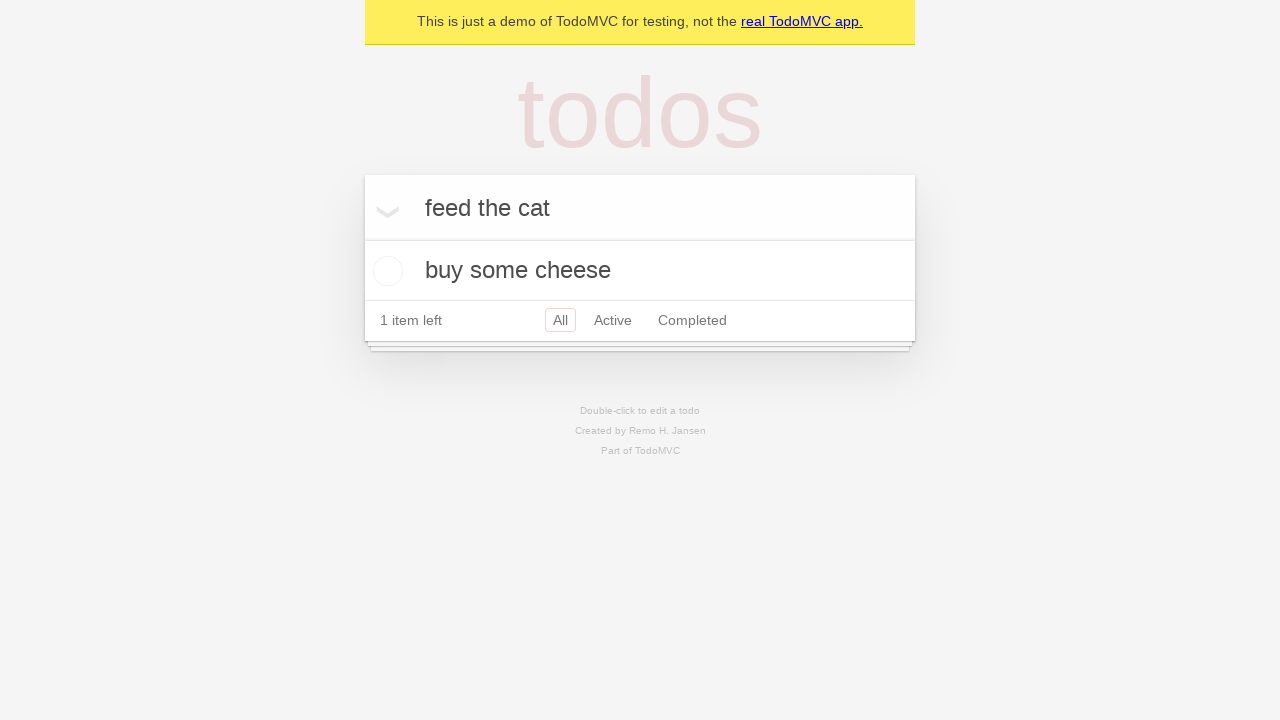

Pressed Enter to create todo 'feed the cat' on internal:attr=[placeholder="What needs to be done?"i]
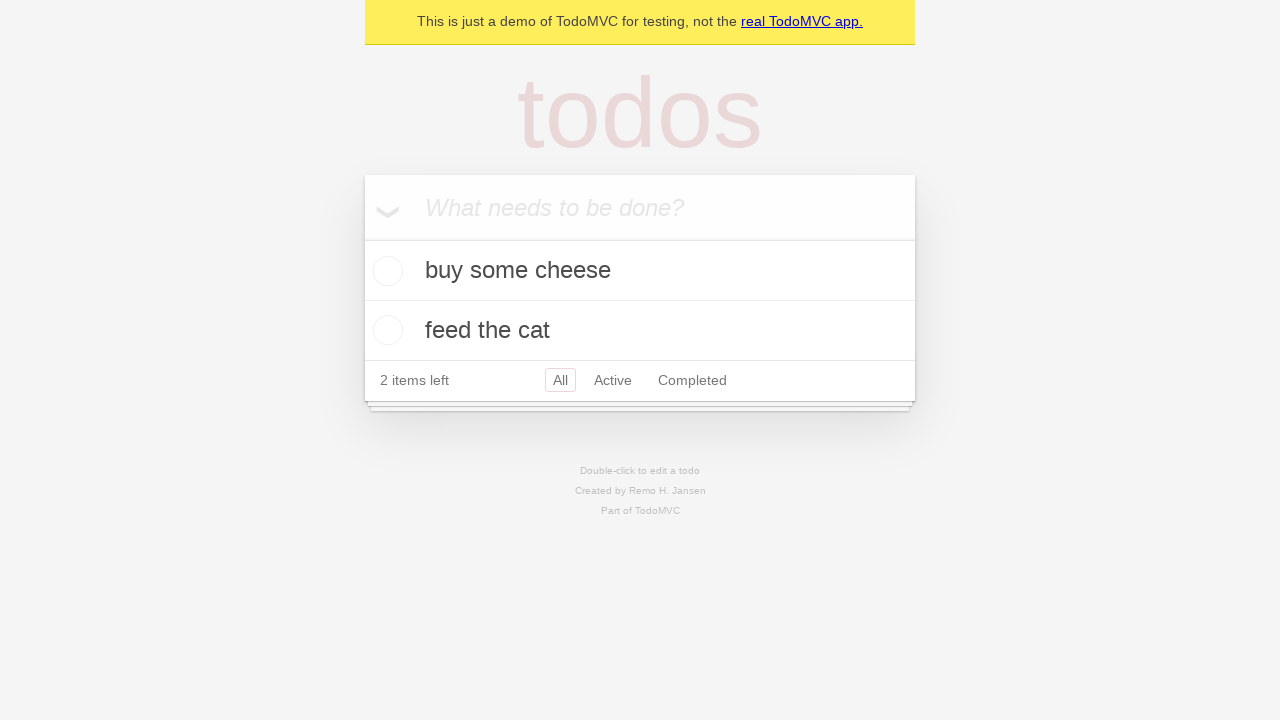

Filled todo input with 'book a doctors appointment' on internal:attr=[placeholder="What needs to be done?"i]
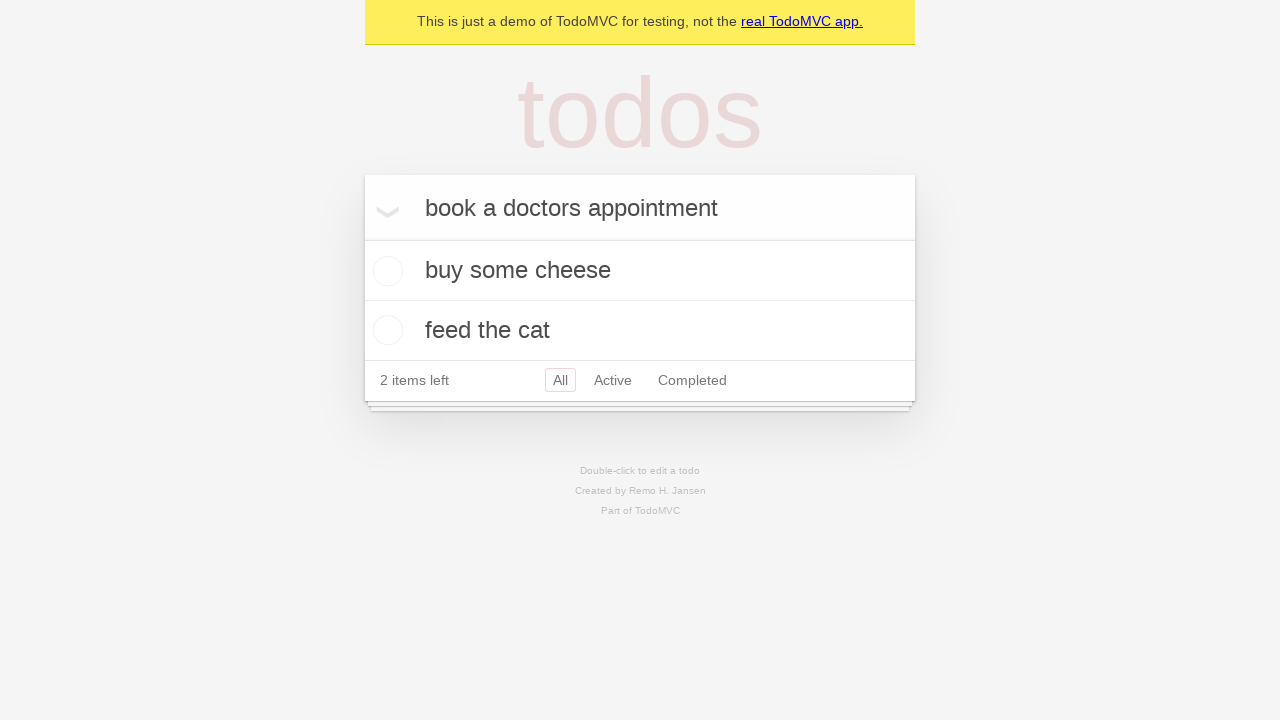

Pressed Enter to create todo 'book a doctors appointment' on internal:attr=[placeholder="What needs to be done?"i]
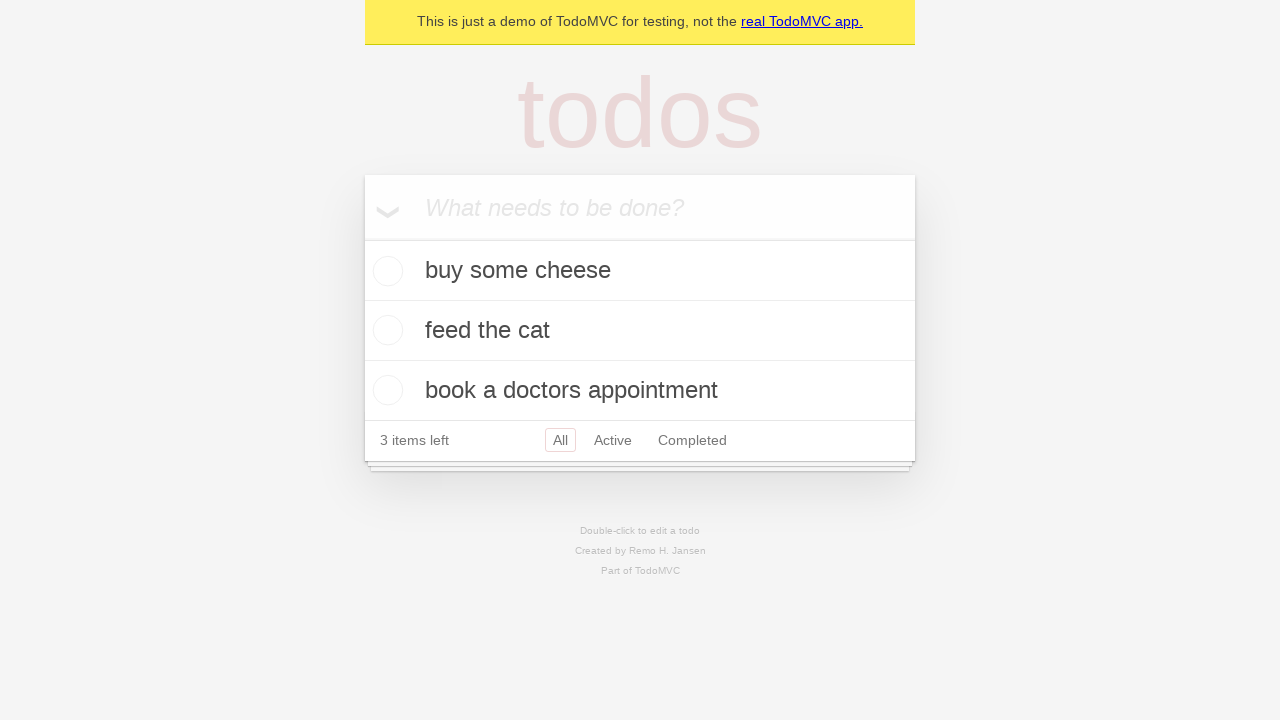

Located all todo items
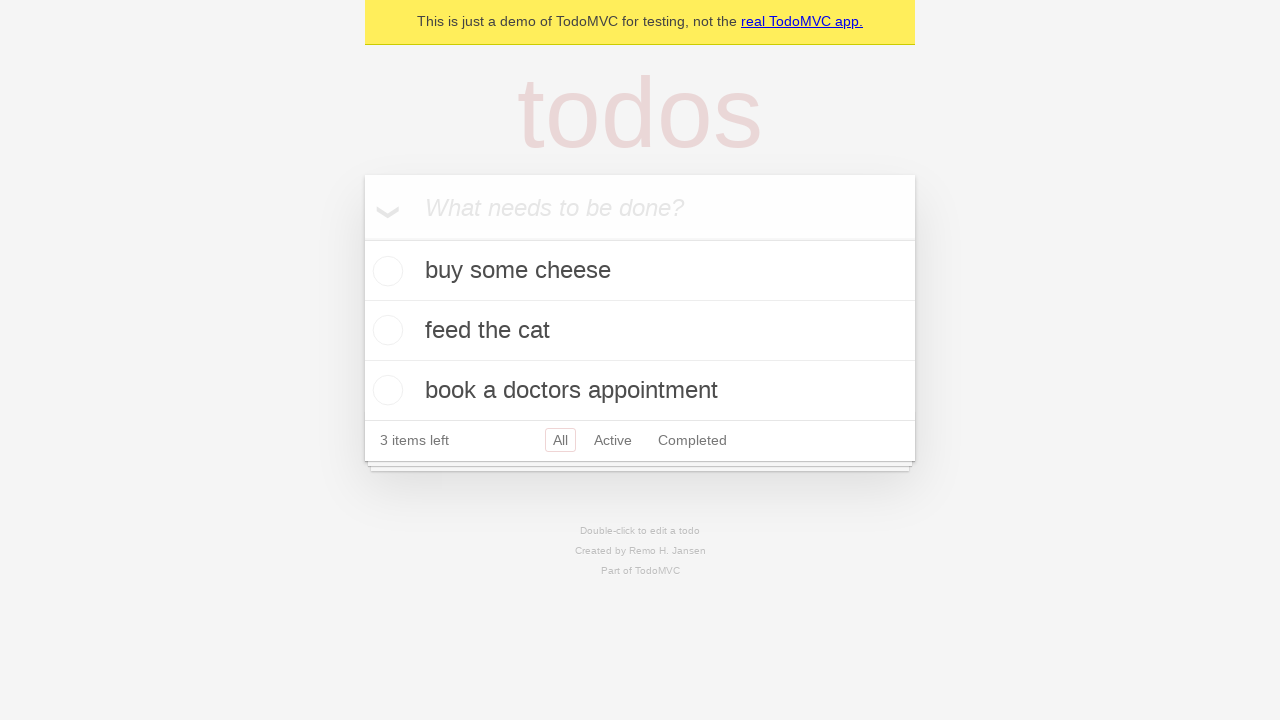

Double-clicked the second todo item to enter edit mode at (640, 331) on internal:testid=[data-testid="todo-item"s] >> nth=1
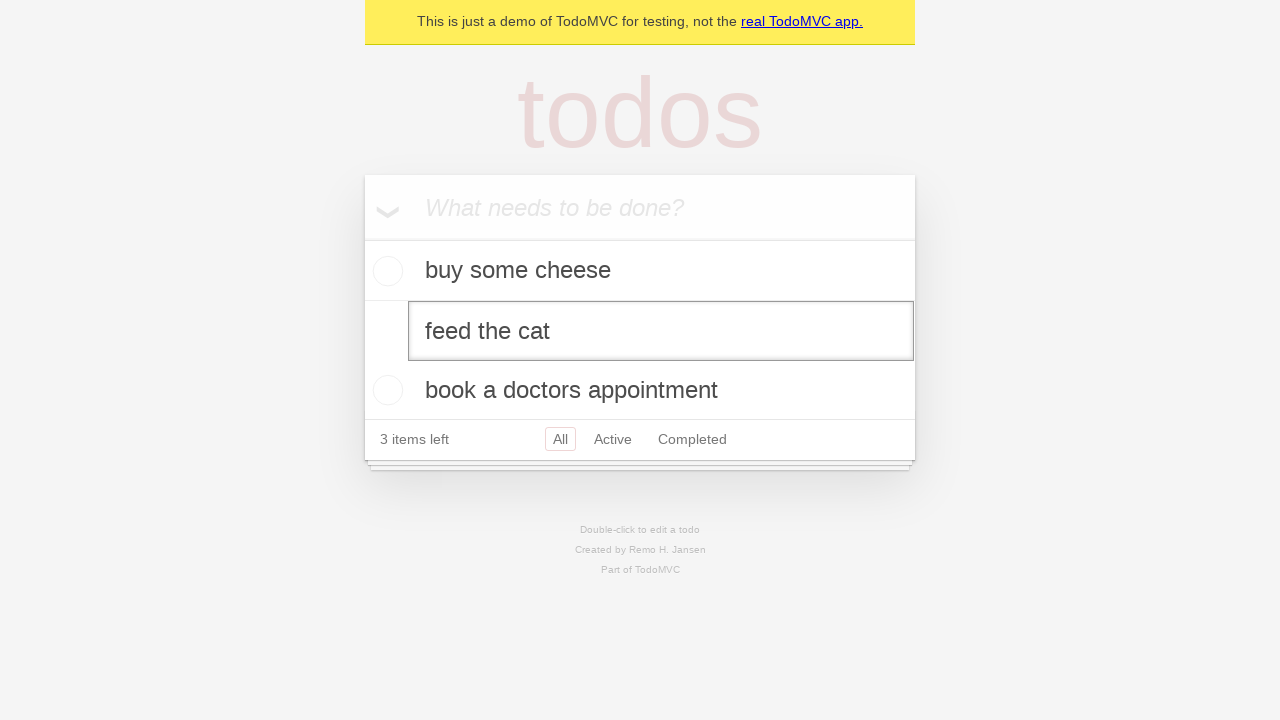

Filled edit textbox with 'buy some sausages' on internal:testid=[data-testid="todo-item"s] >> nth=1 >> internal:role=textbox[nam
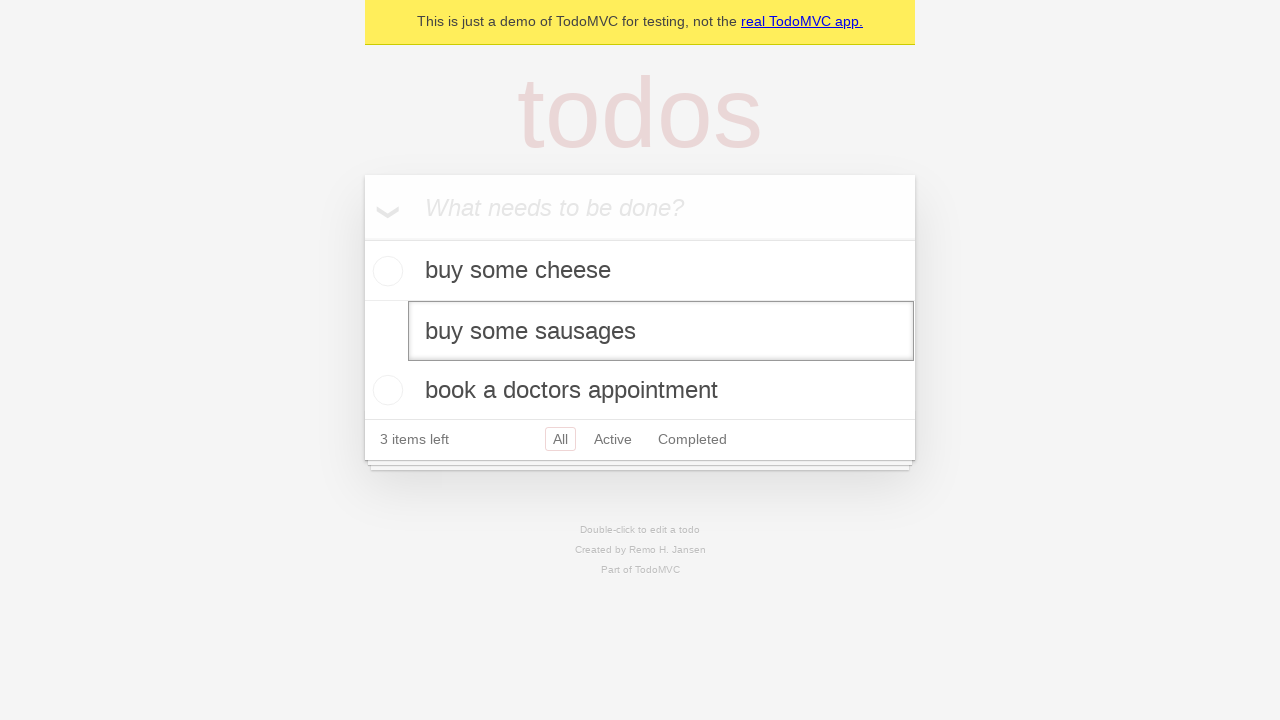

Pressed Escape key to cancel edit on internal:testid=[data-testid="todo-item"s] >> nth=1 >> internal:role=textbox[nam
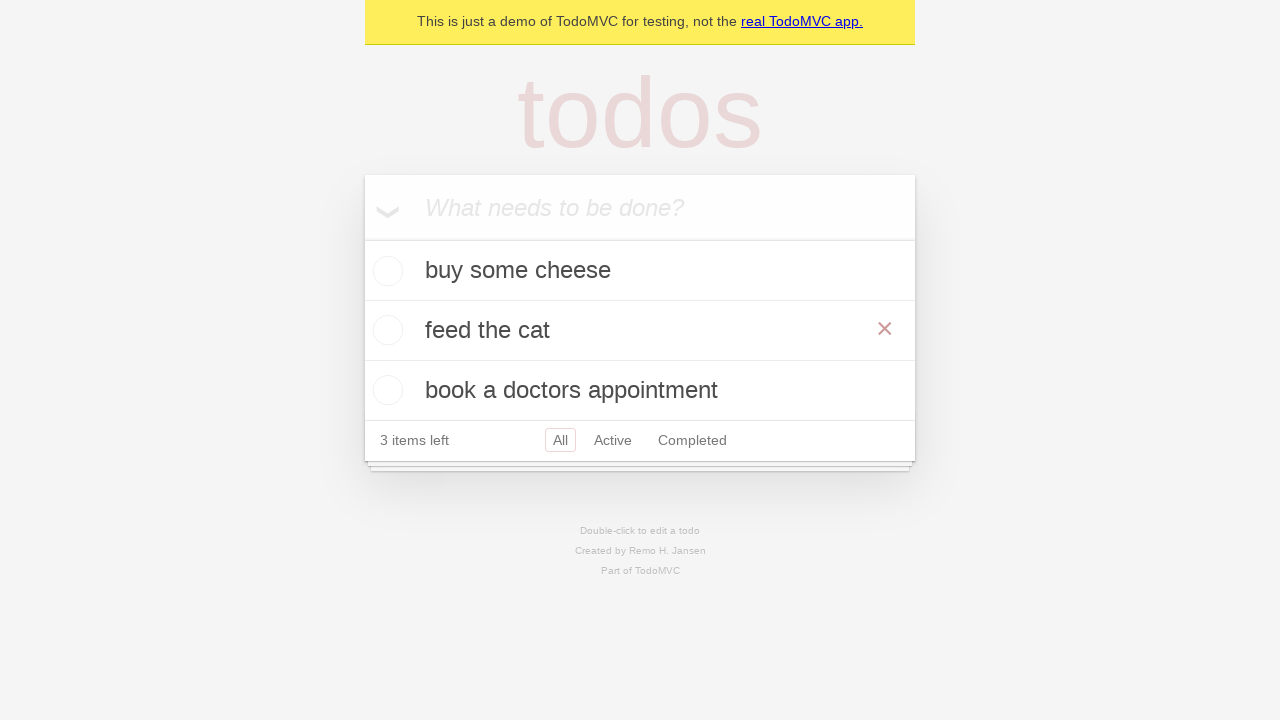

Verified that all todo items retained their original text after escape
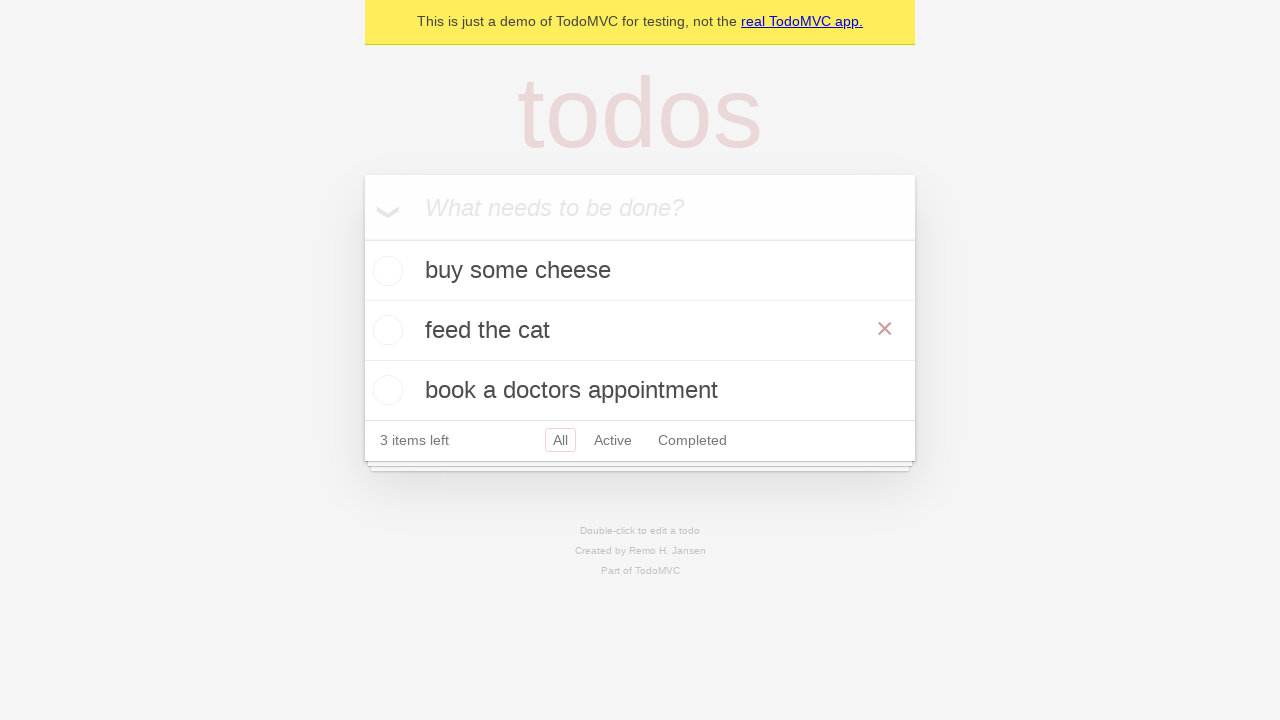

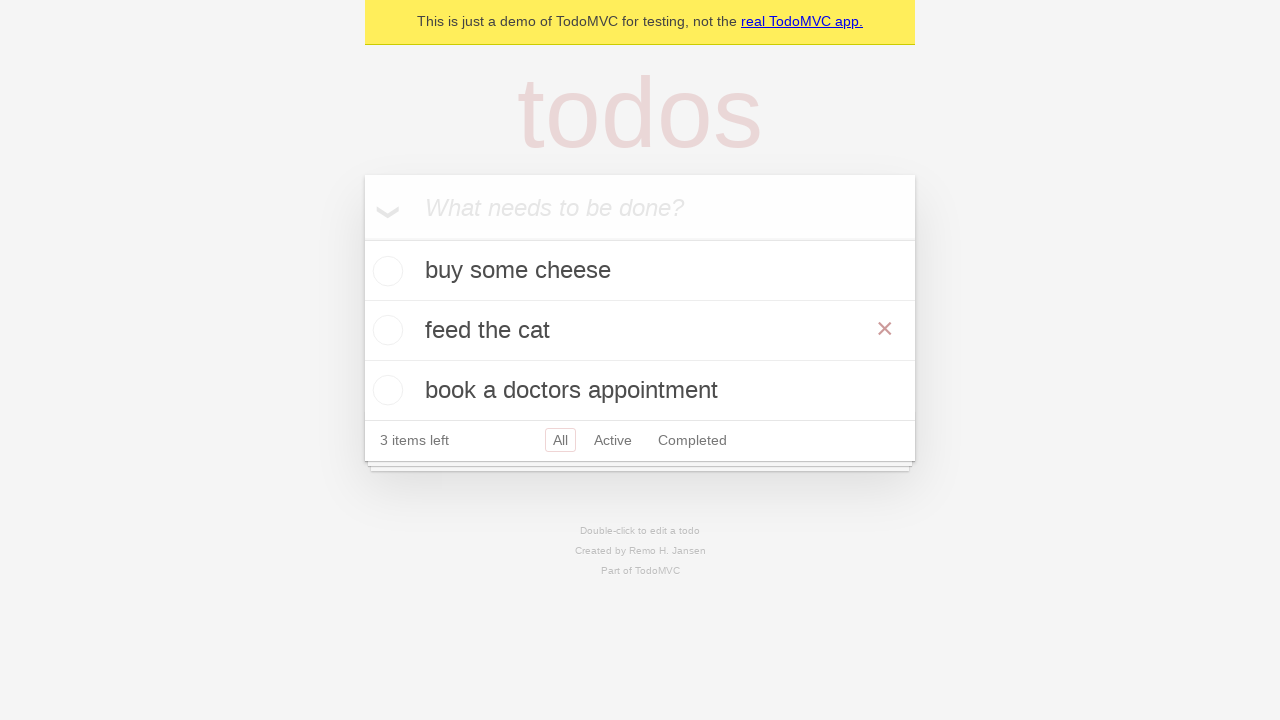